Verifies that the h1 header text on the API documentation page reads "Introduction"

Starting URL: https://webdriver.io/docs/api/

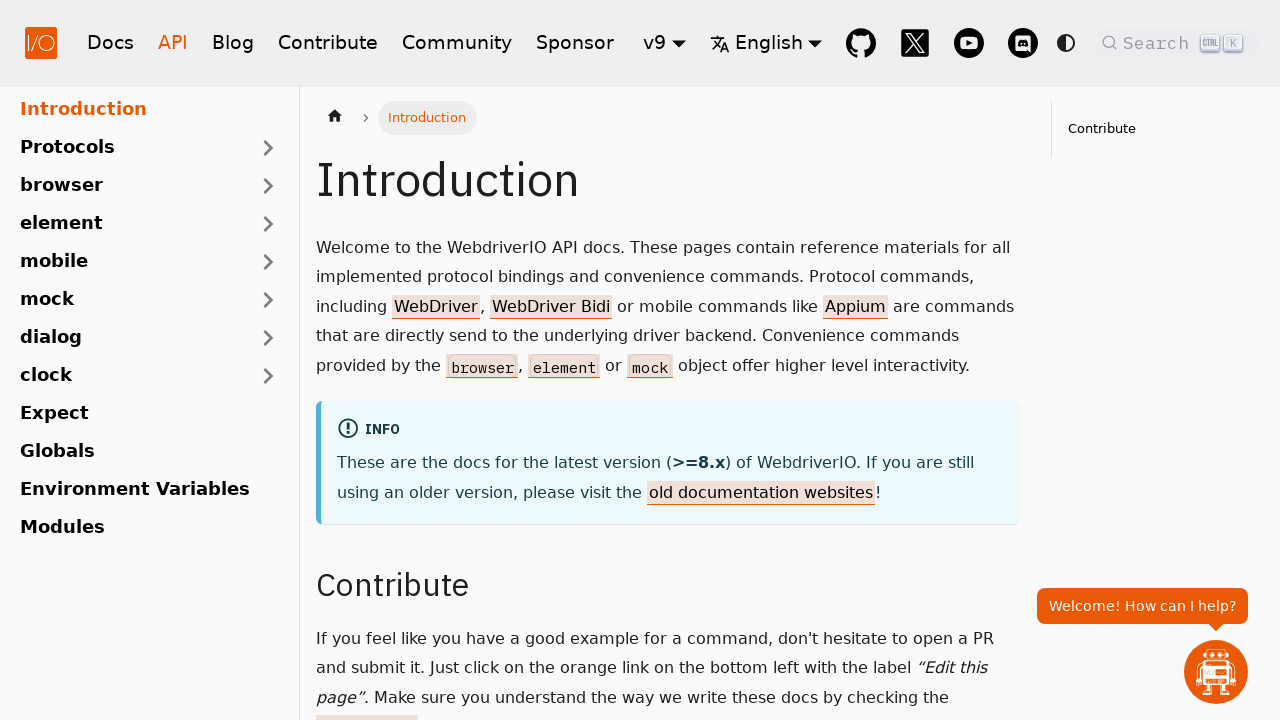

Located h1 header element
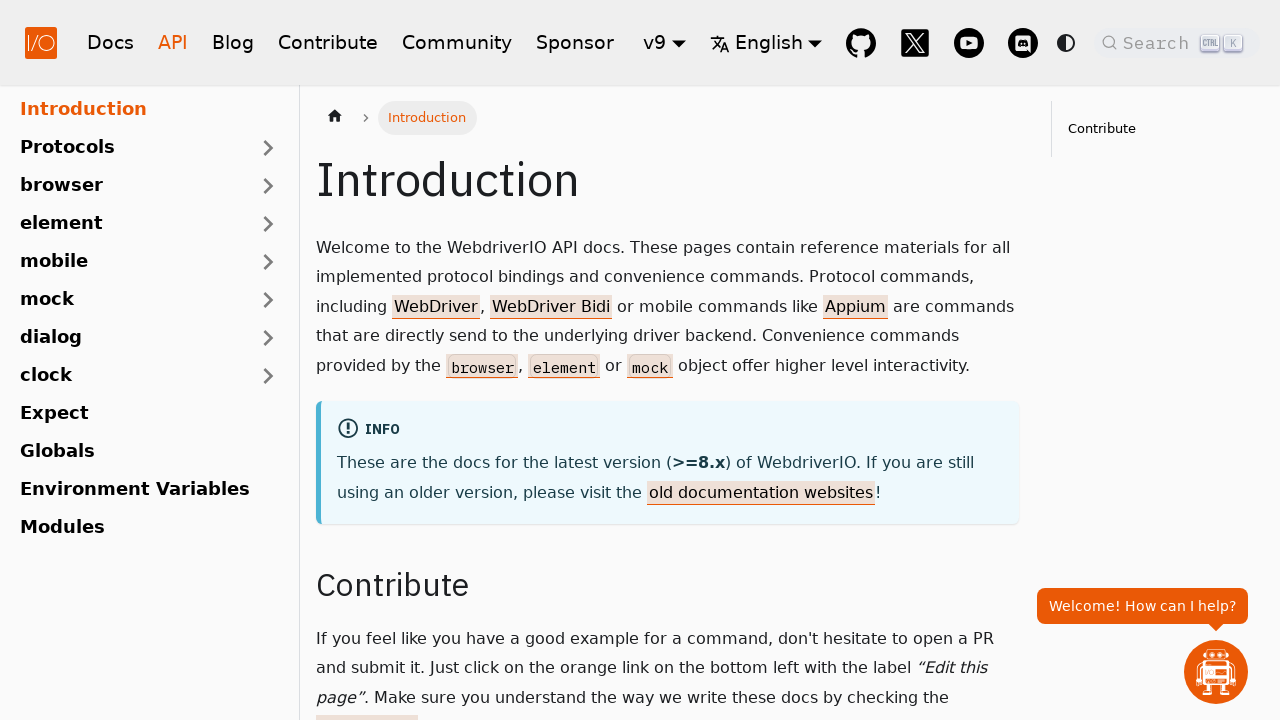

H1 header element loaded and ready
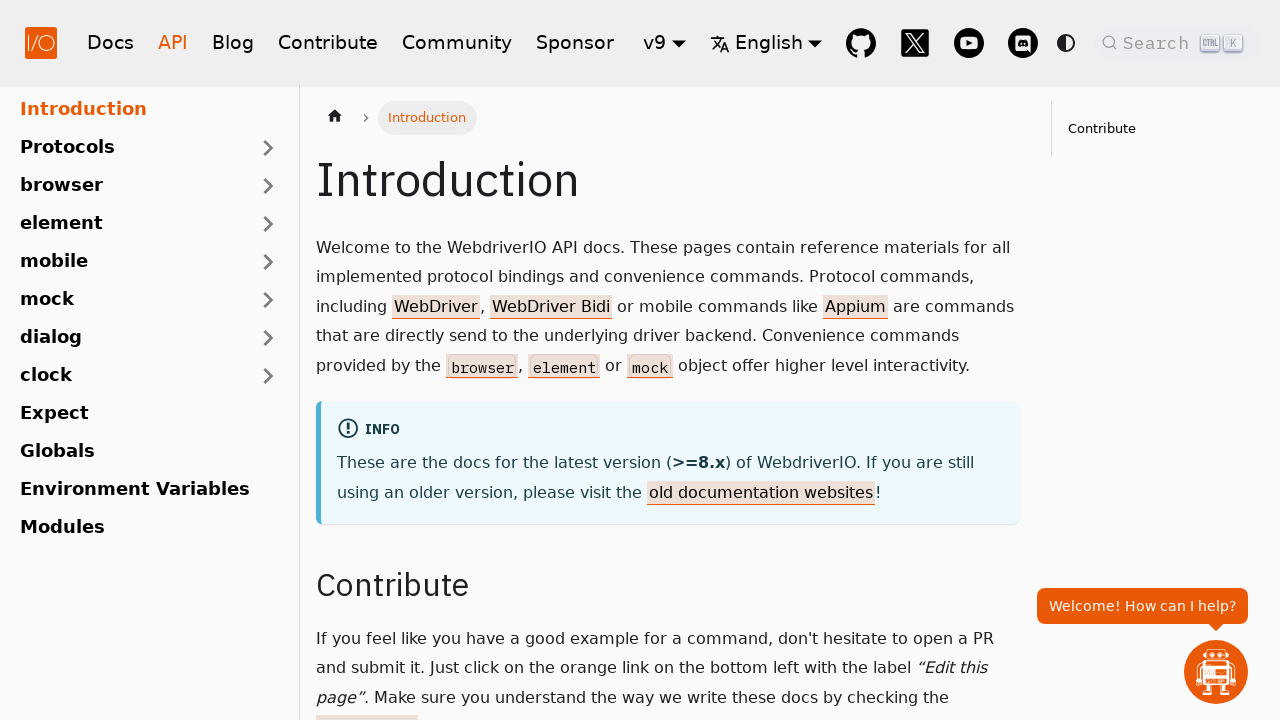

Verified h1 header text reads 'Introduction'
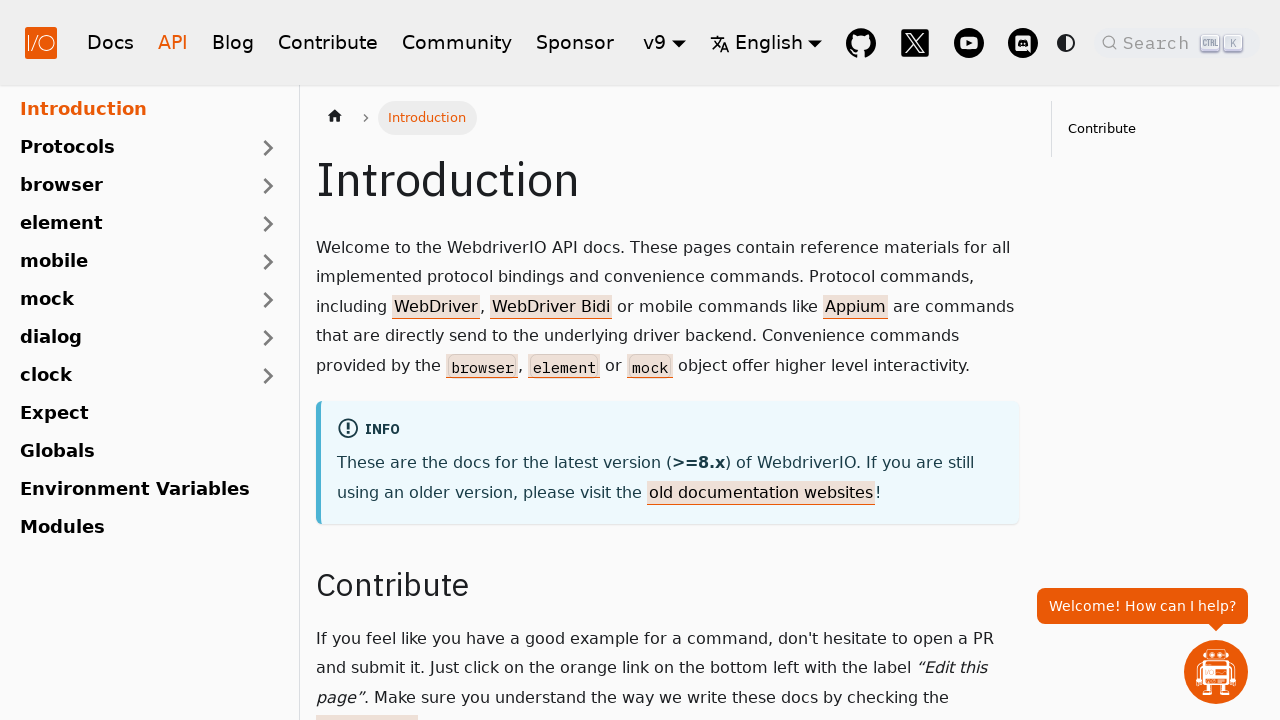

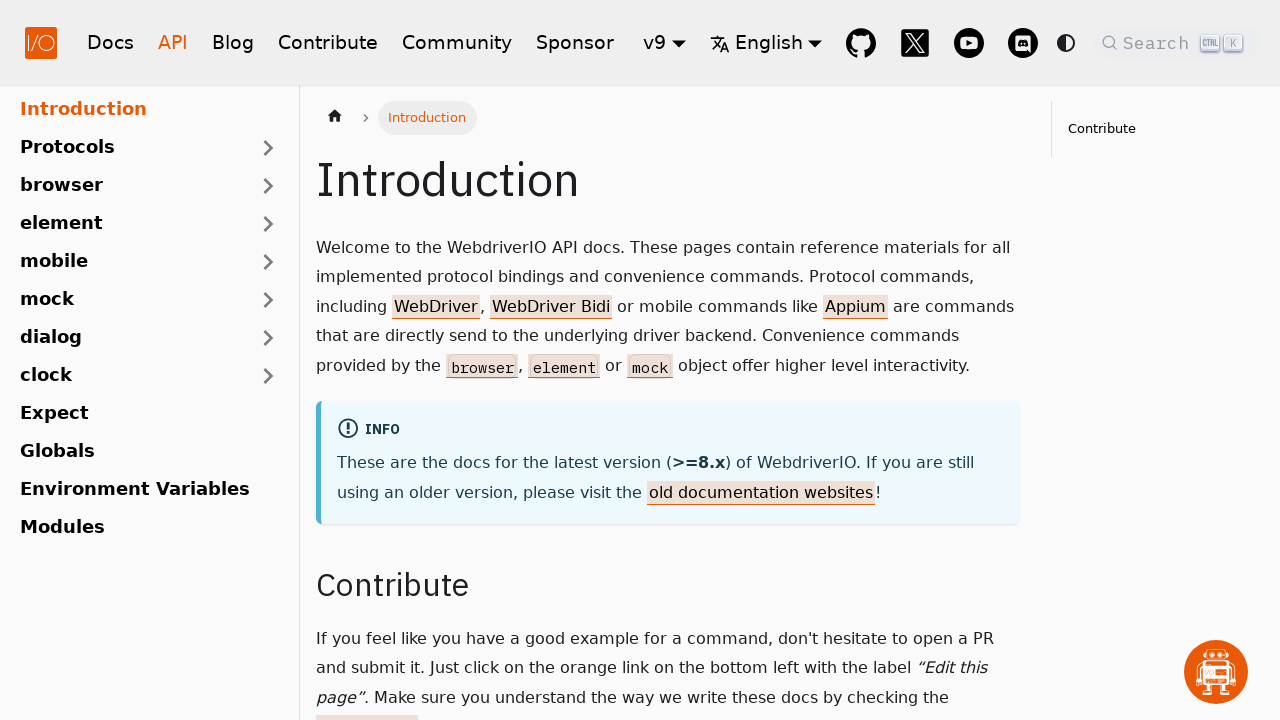